Tests filling out a practice form with personal information including name, email, gender, phone number, date of birth, subjects, hobbies, address, state/city selection, and form submission.

Starting URL: https://demoqa.com/automation-practice-form

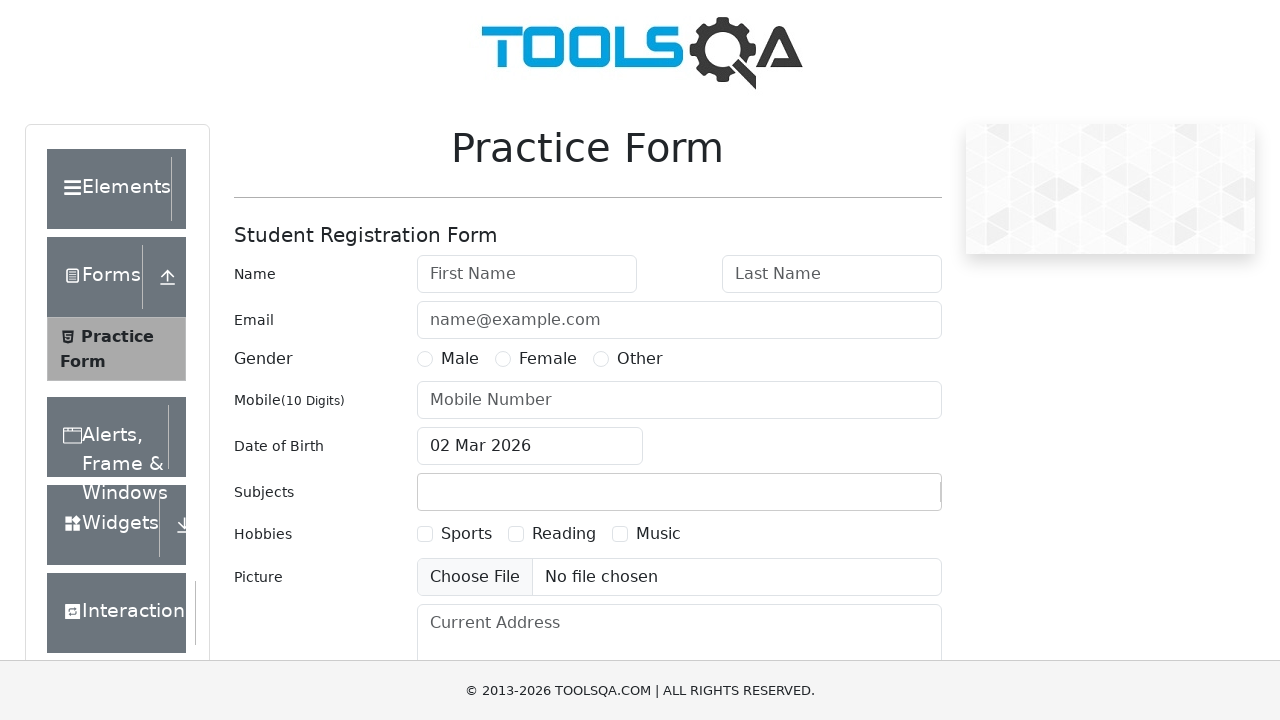

Filled first name field with 'John' on #firstName
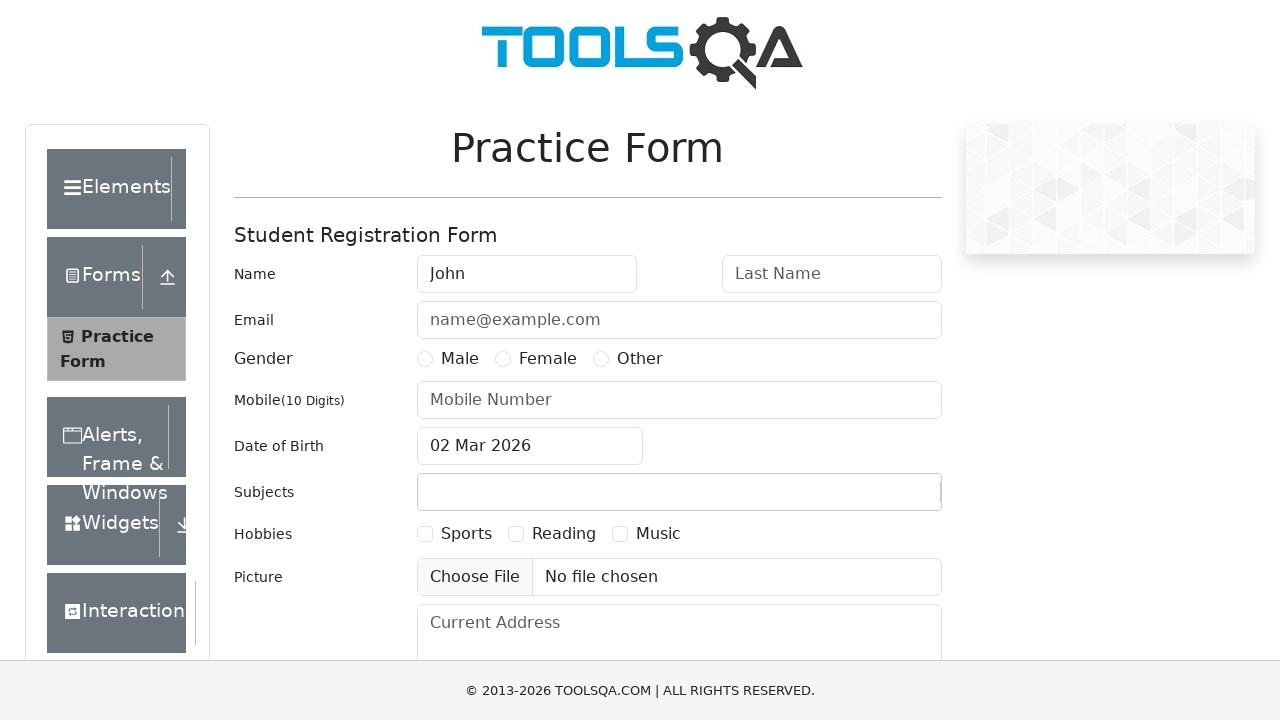

Filled last name field with 'Shepard' on #lastName
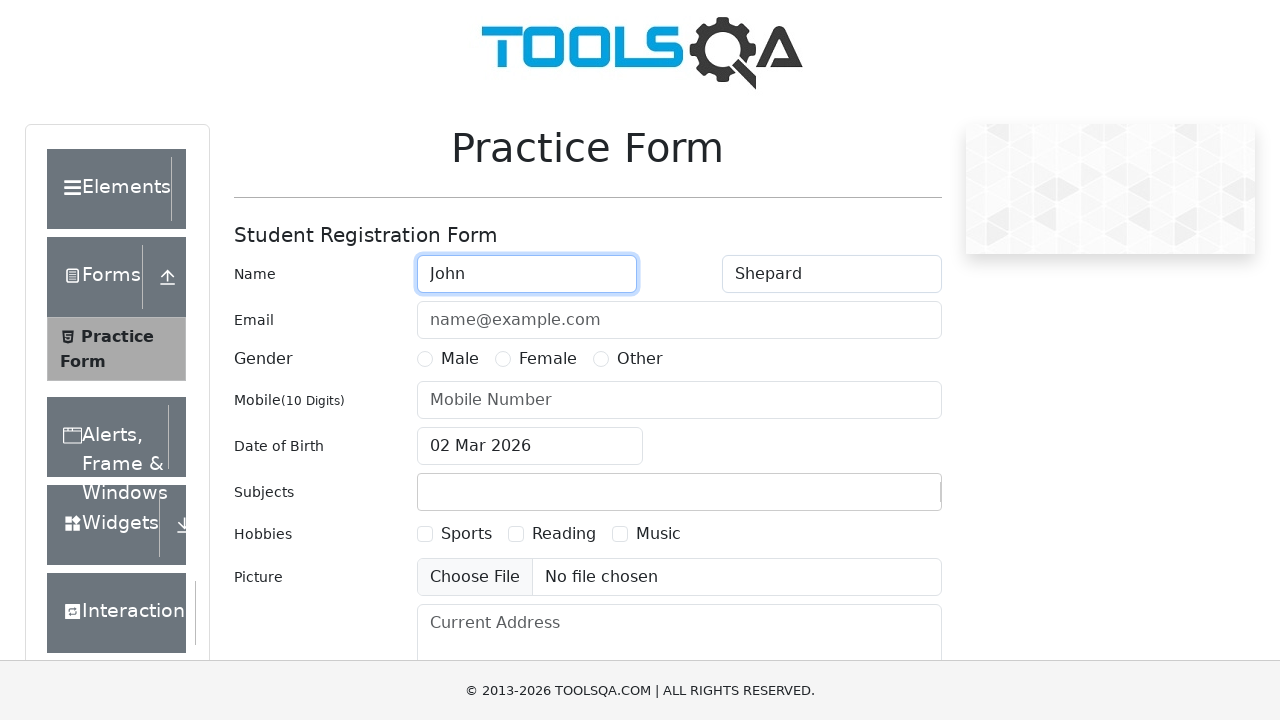

Filled email field with 'JohnS@normandy.com' on #userEmail
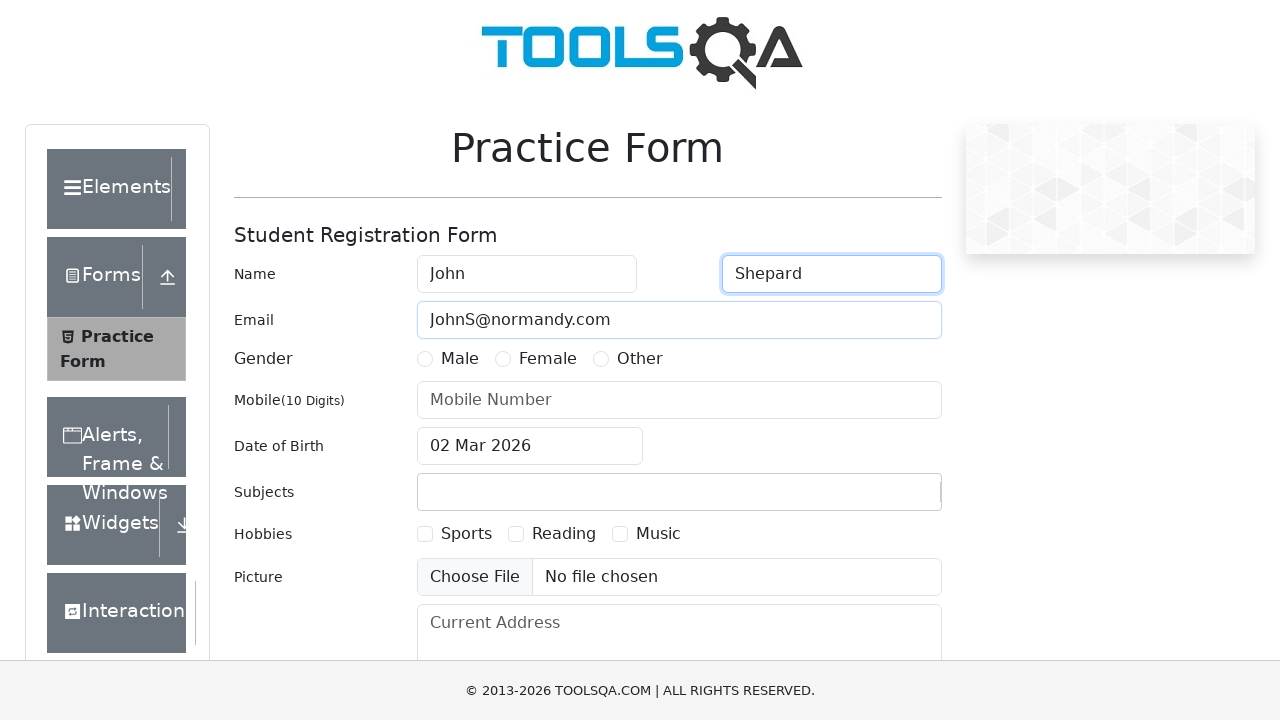

Selected Male gender option at (460, 359) on label[for='gender-radio-1']
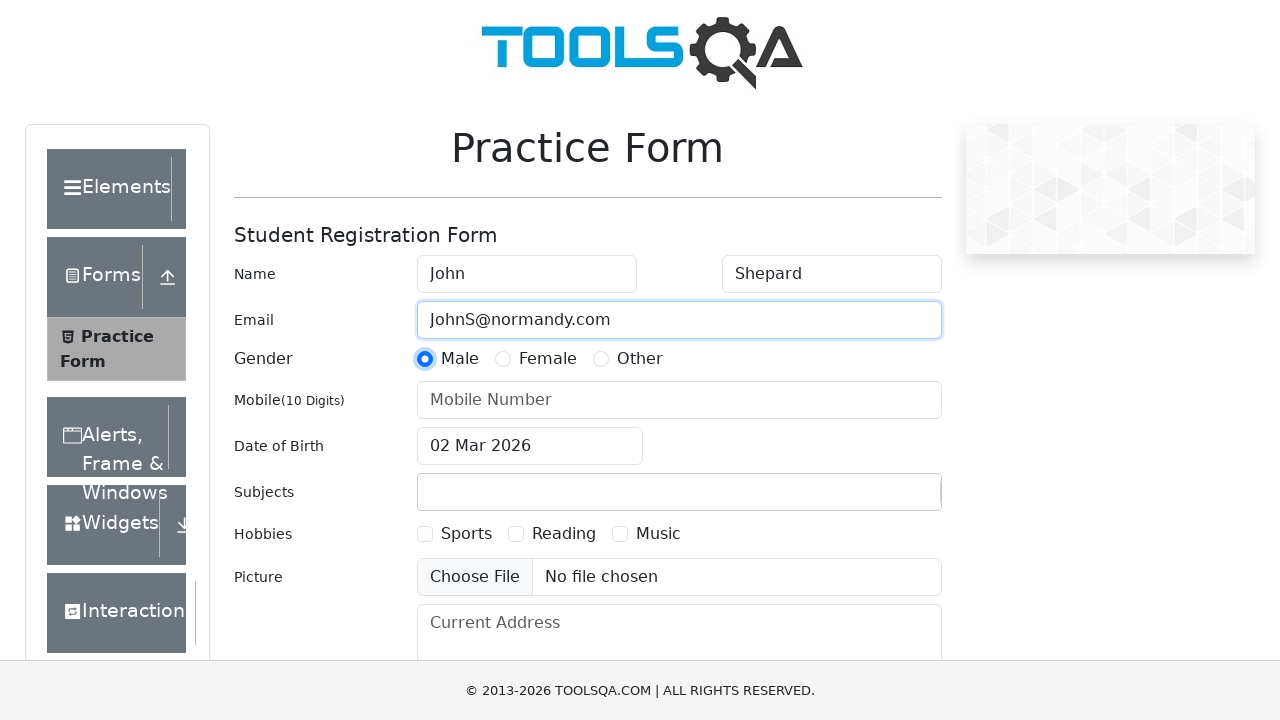

Filled phone number field with '1877667623' on #userNumber
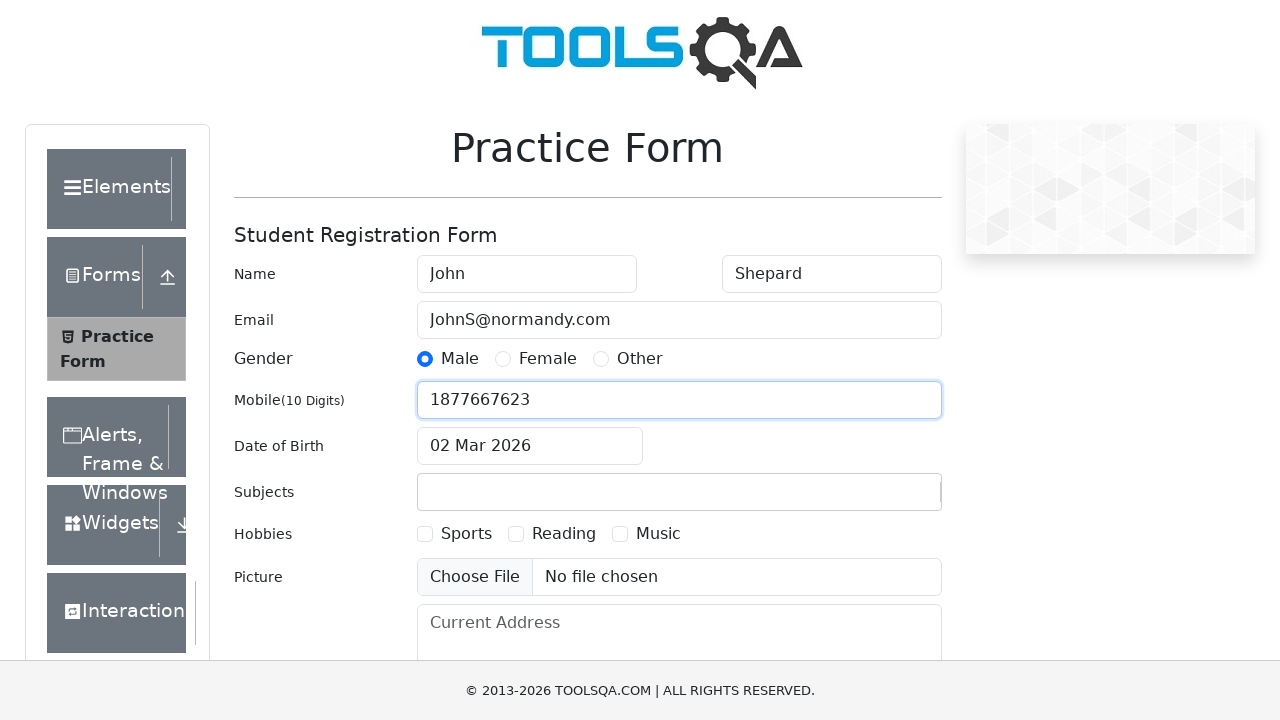

Clicked date of birth input field at (530, 446) on #dateOfBirthInput
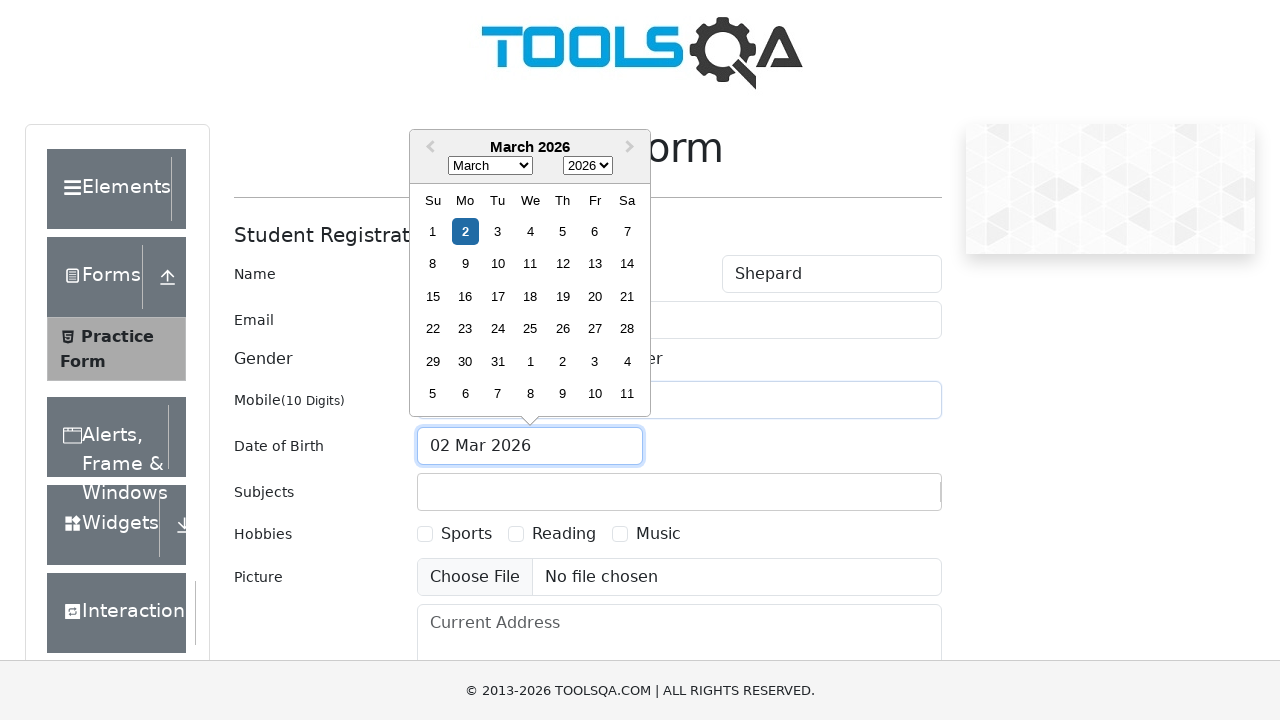

Selected all text in date of birth field
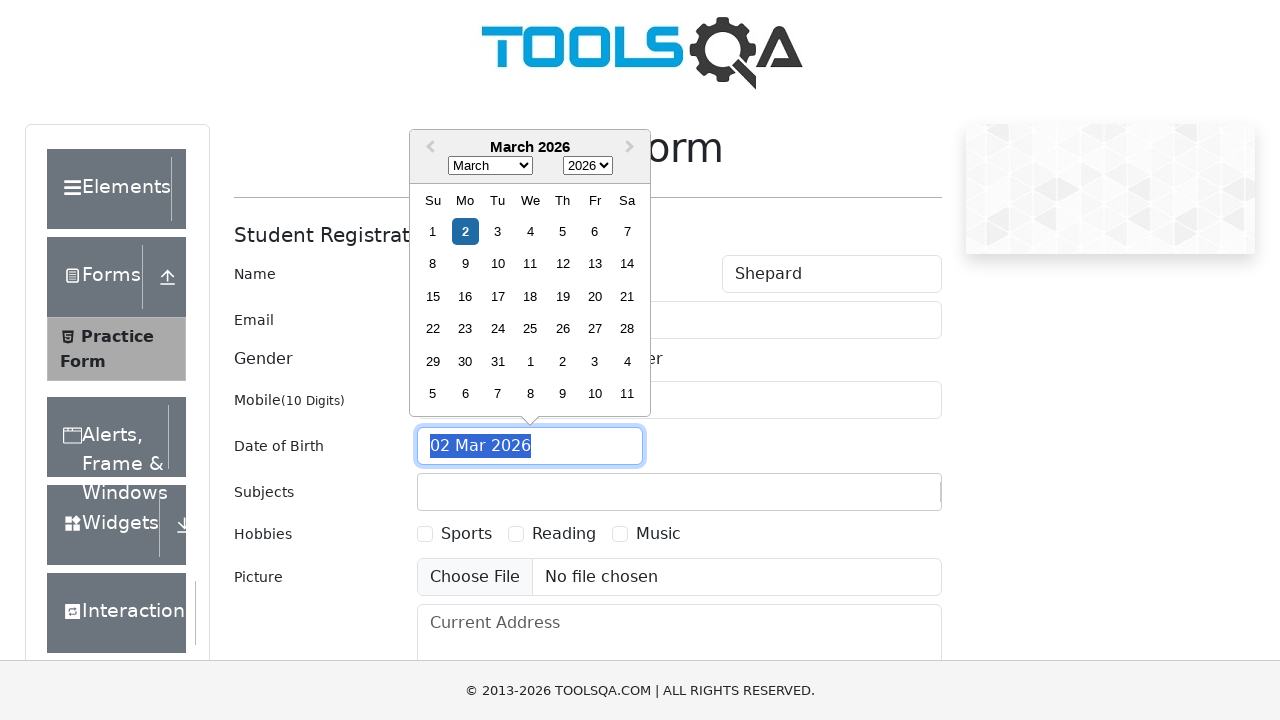

Typed date of birth '11 Apr 2054'
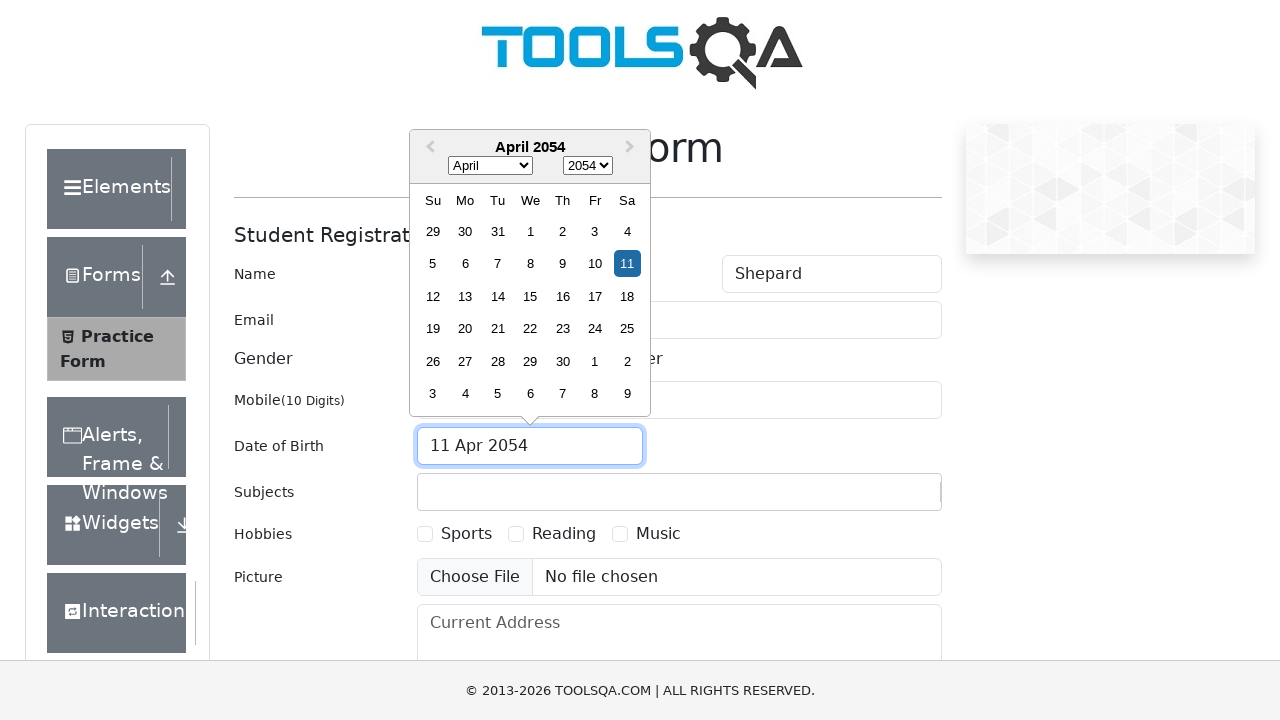

Pressed Enter to confirm date of birth
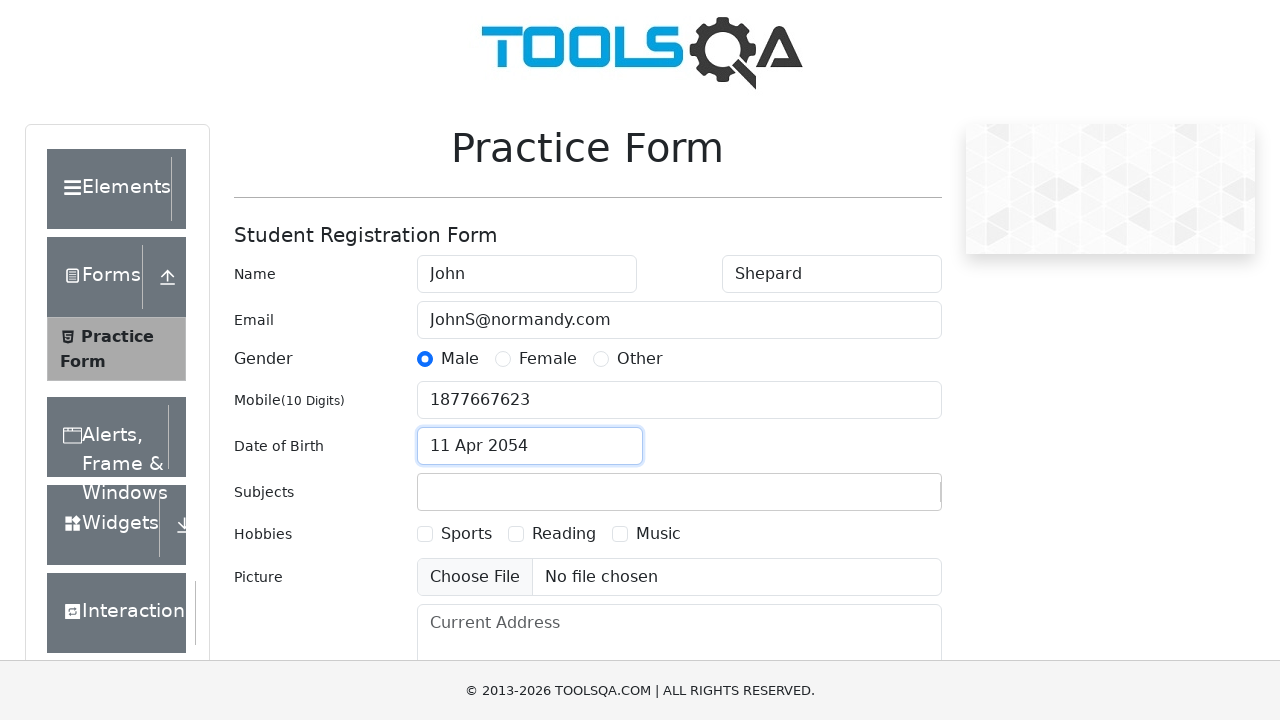

Clicked subjects container at (679, 492) on #subjectsContainer
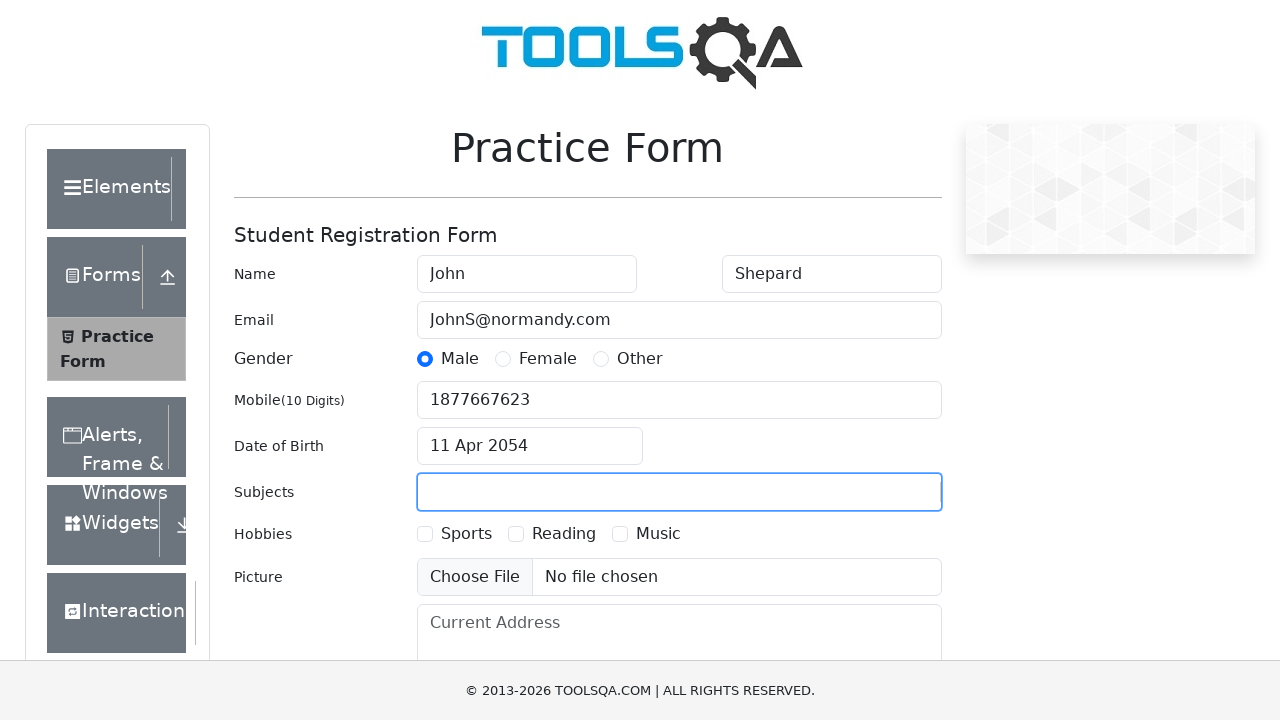

Filled subjects field with 'Computer Science' on #subjectsContainer input
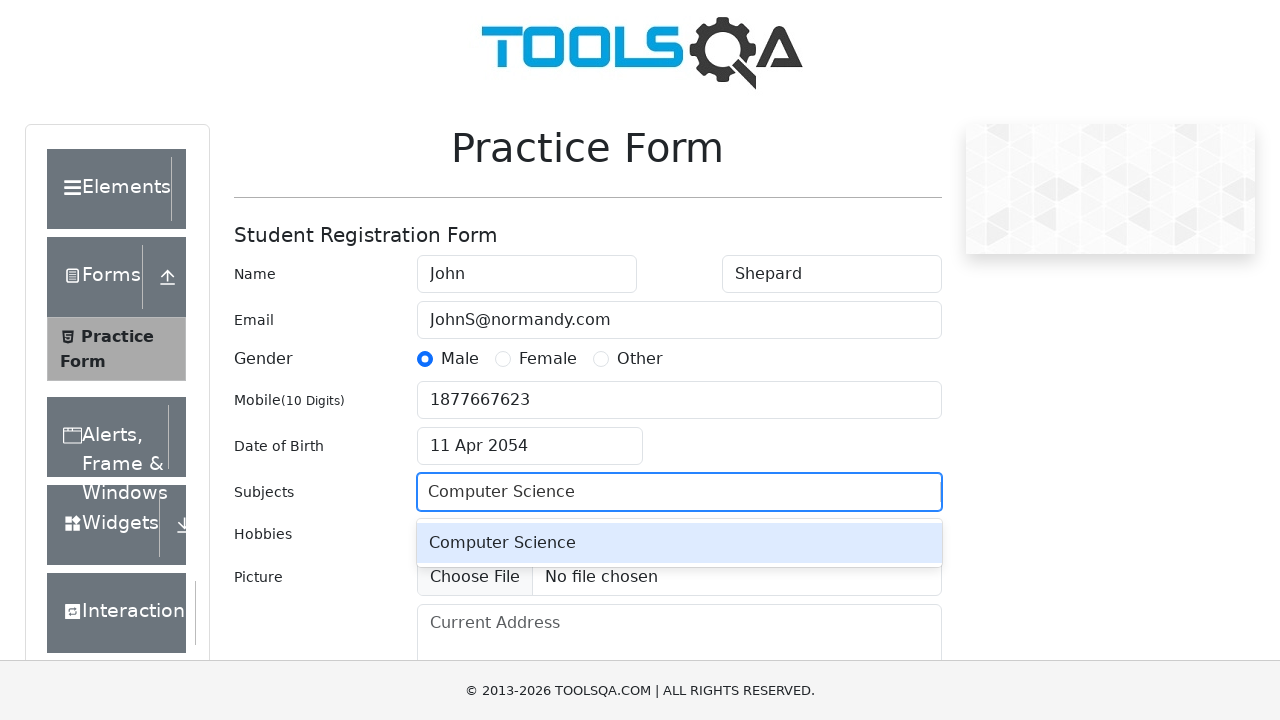

Pressed Enter to select Computer Science subject
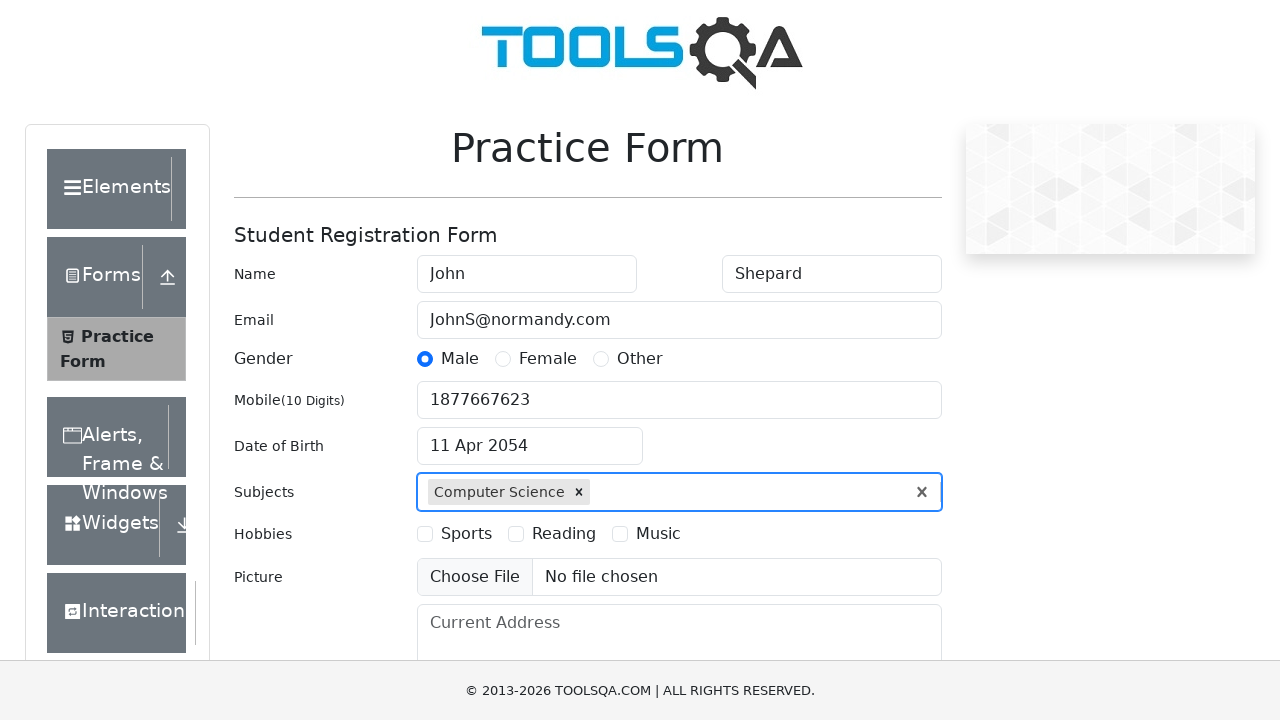

Selected Reading hobby checkbox at (564, 534) on label[for='hobbies-checkbox-2']
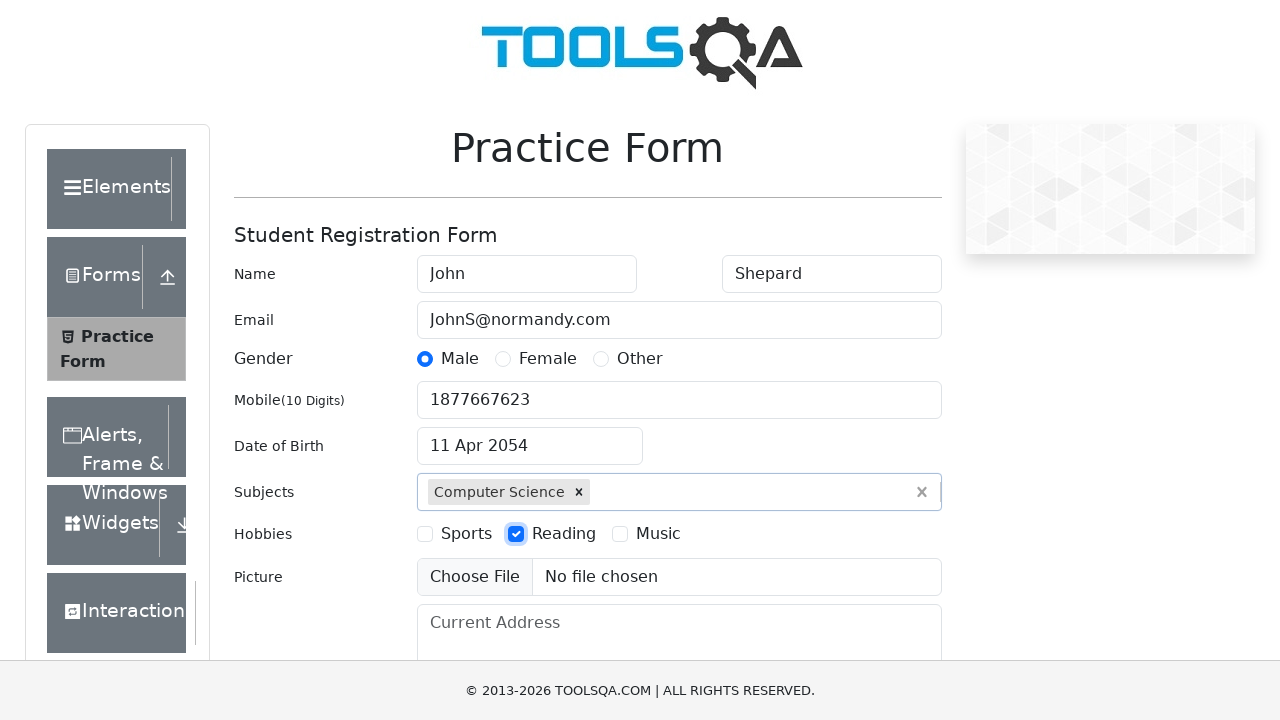

Filled current address field with 'Uss Normandy' on #currentAddress
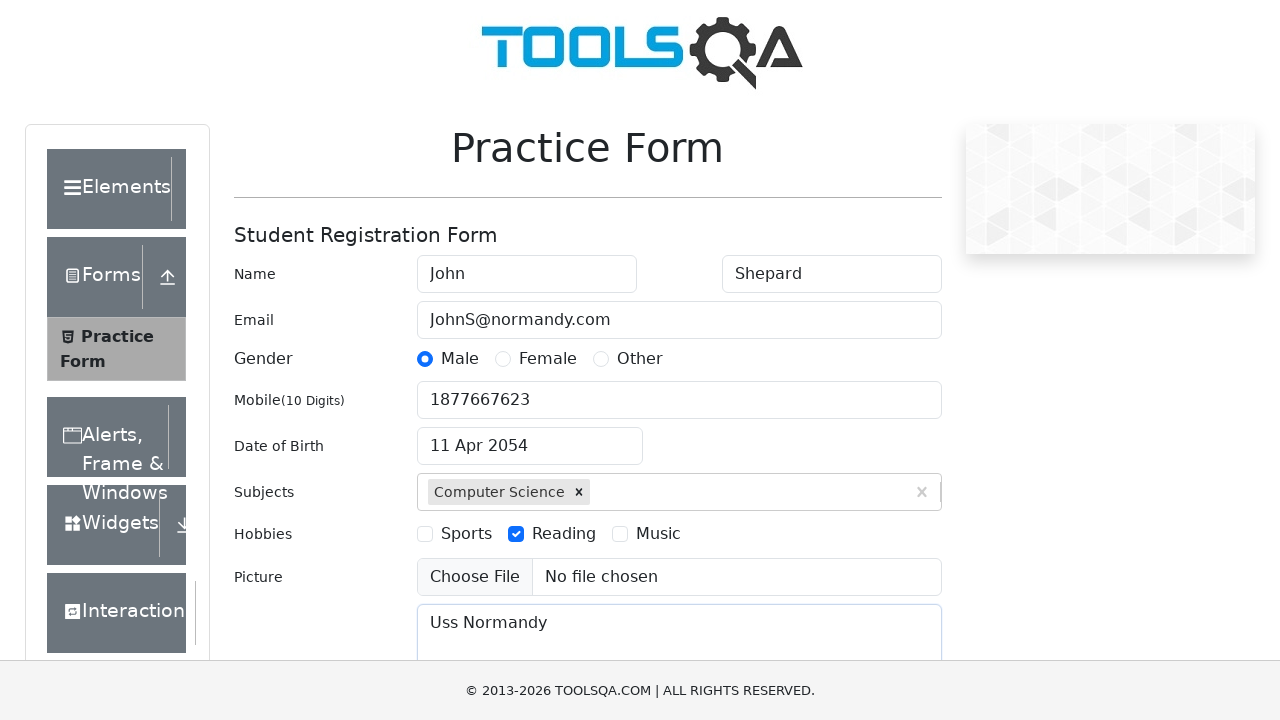

Clicked state dropdown at (527, 437) on #state
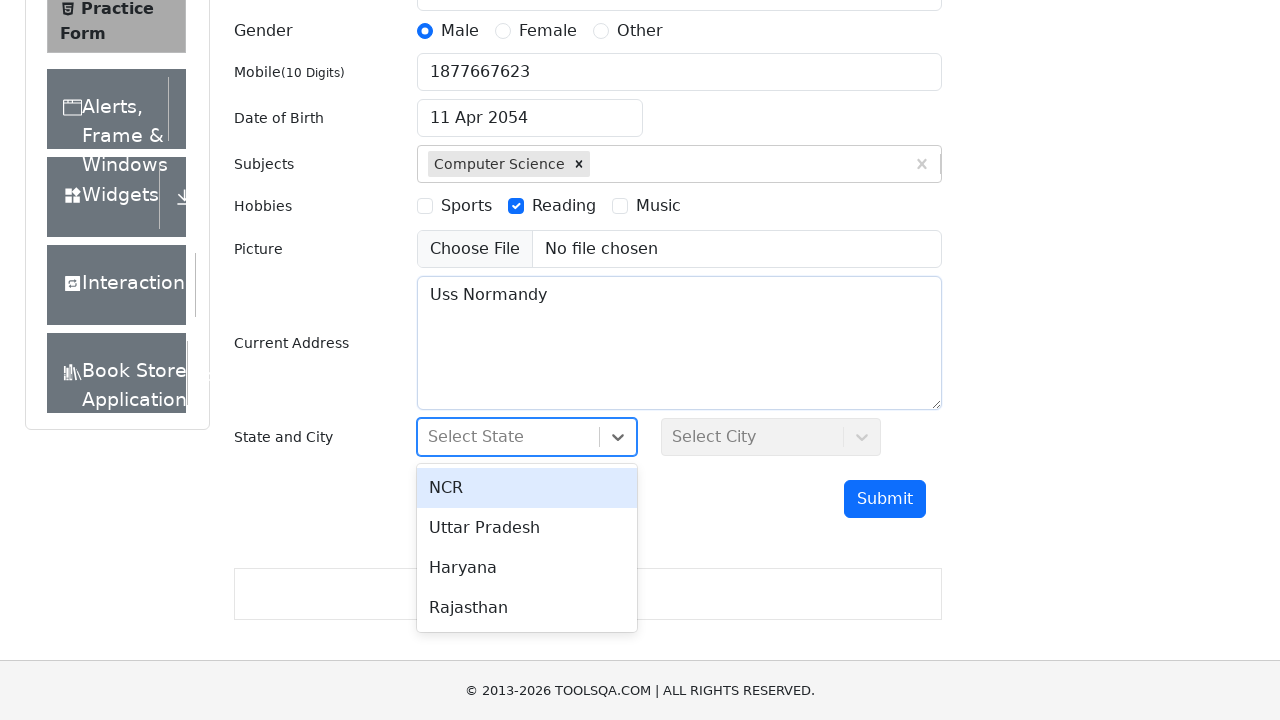

Filled state field with 'NCR' on #state input
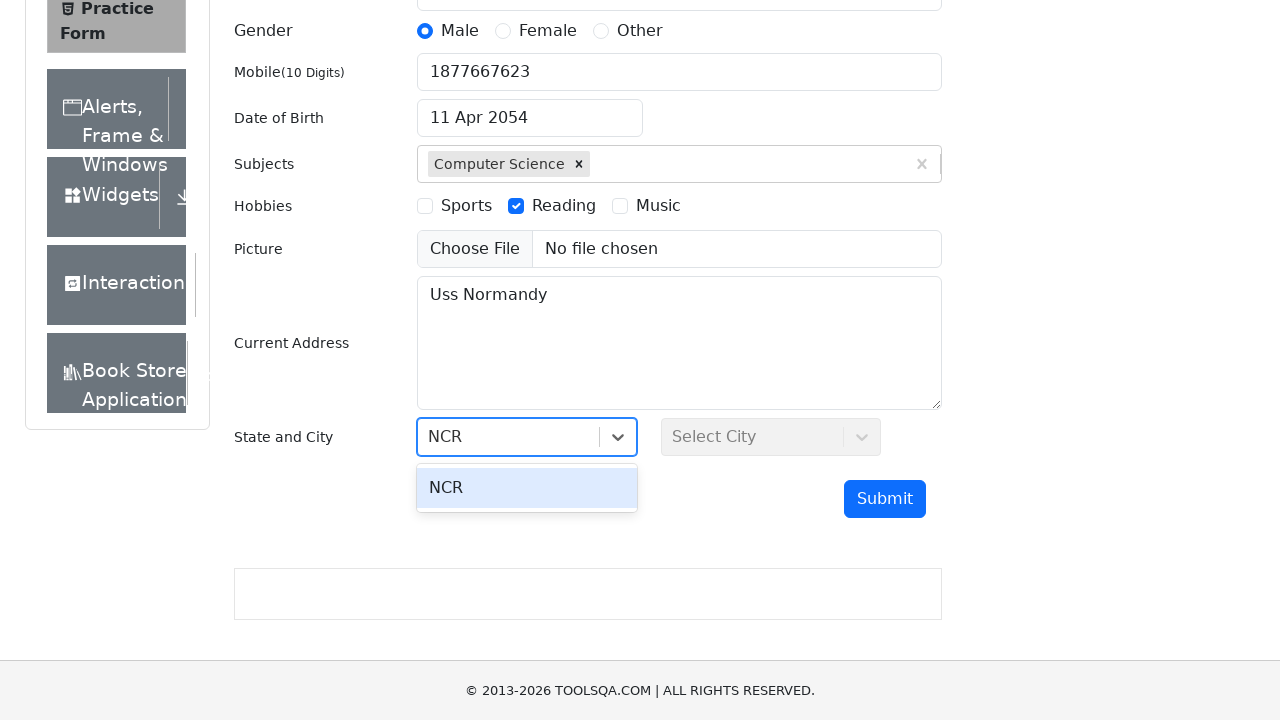

Pressed Enter to select NCR state
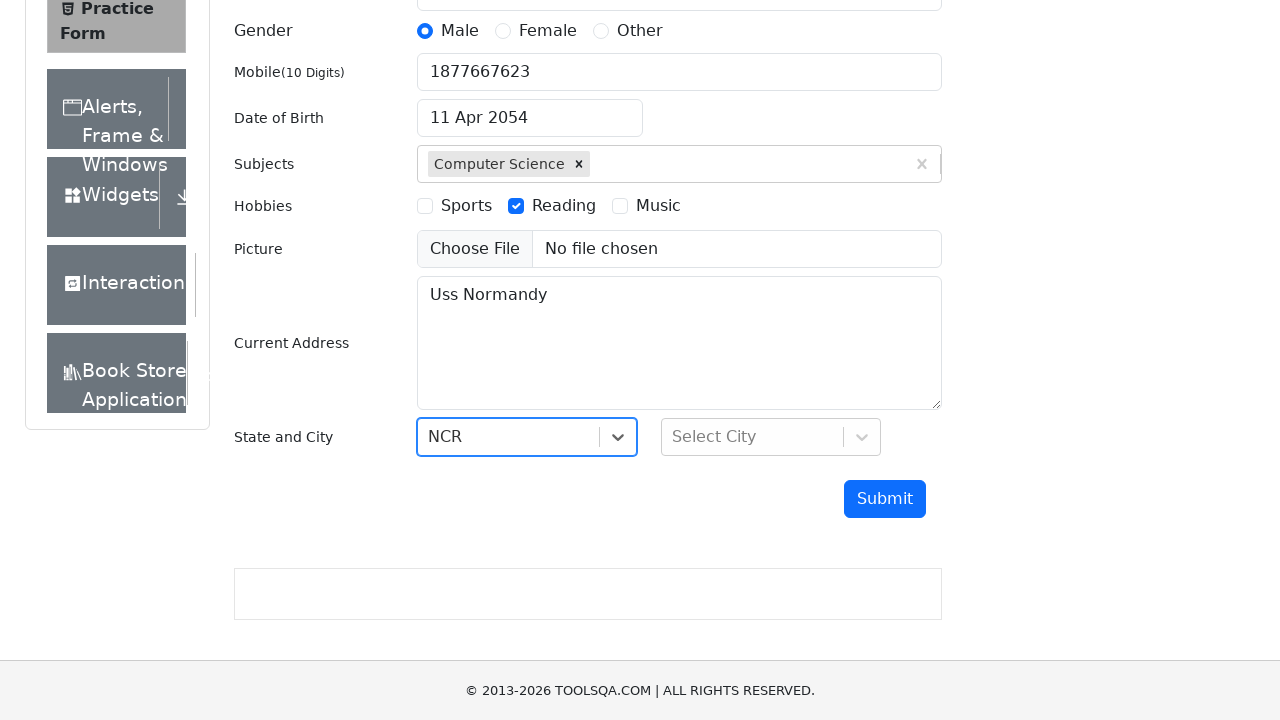

Clicked city dropdown at (771, 437) on #city
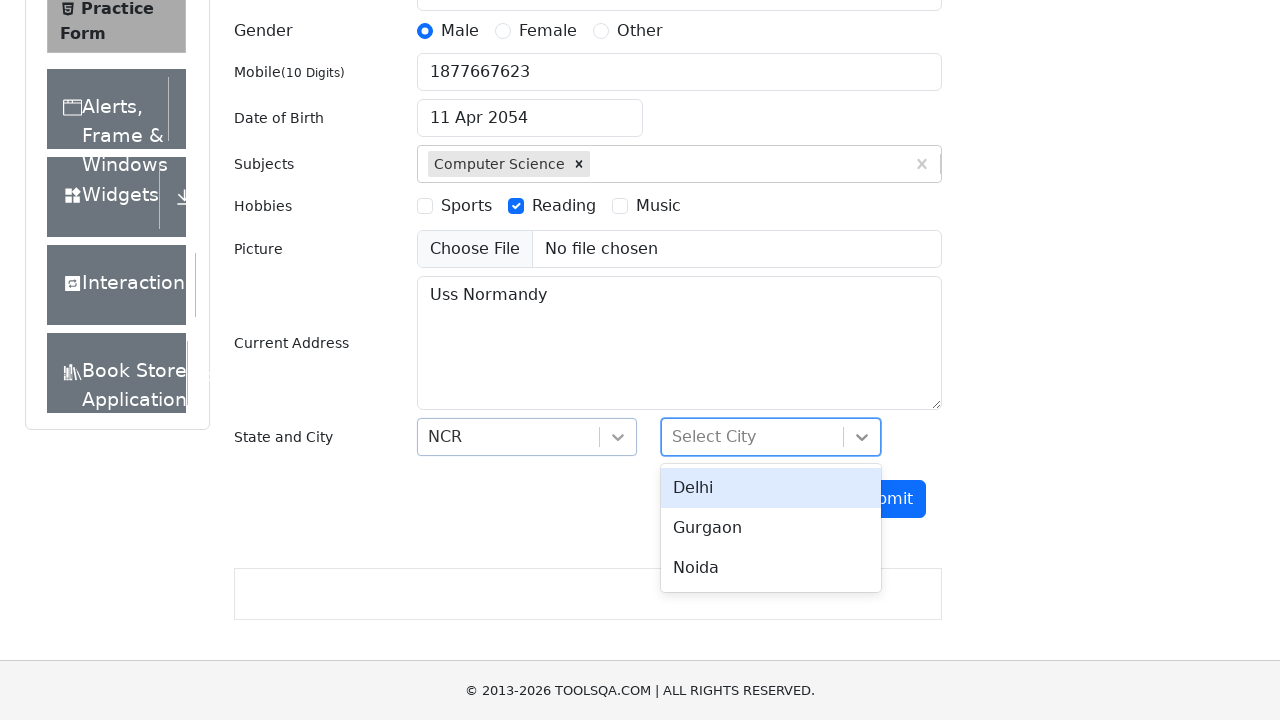

Filled city field with 'Noida' on #city input
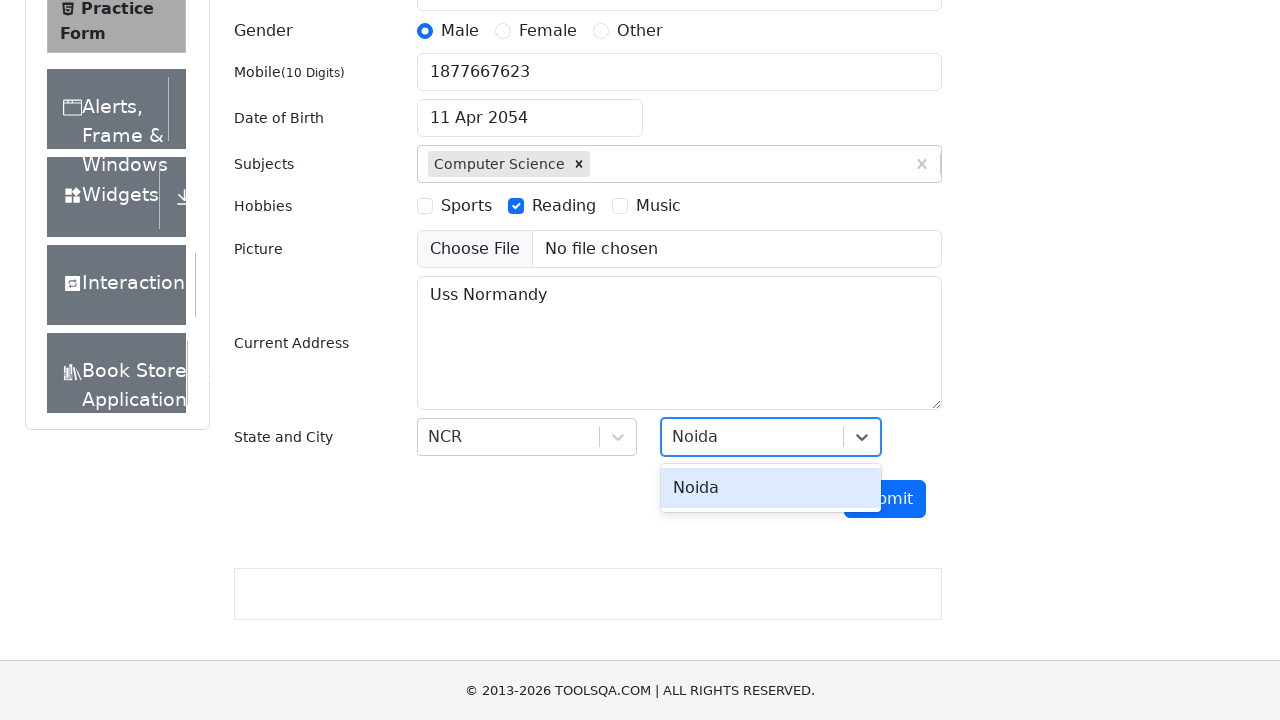

Pressed Enter to select Noida city
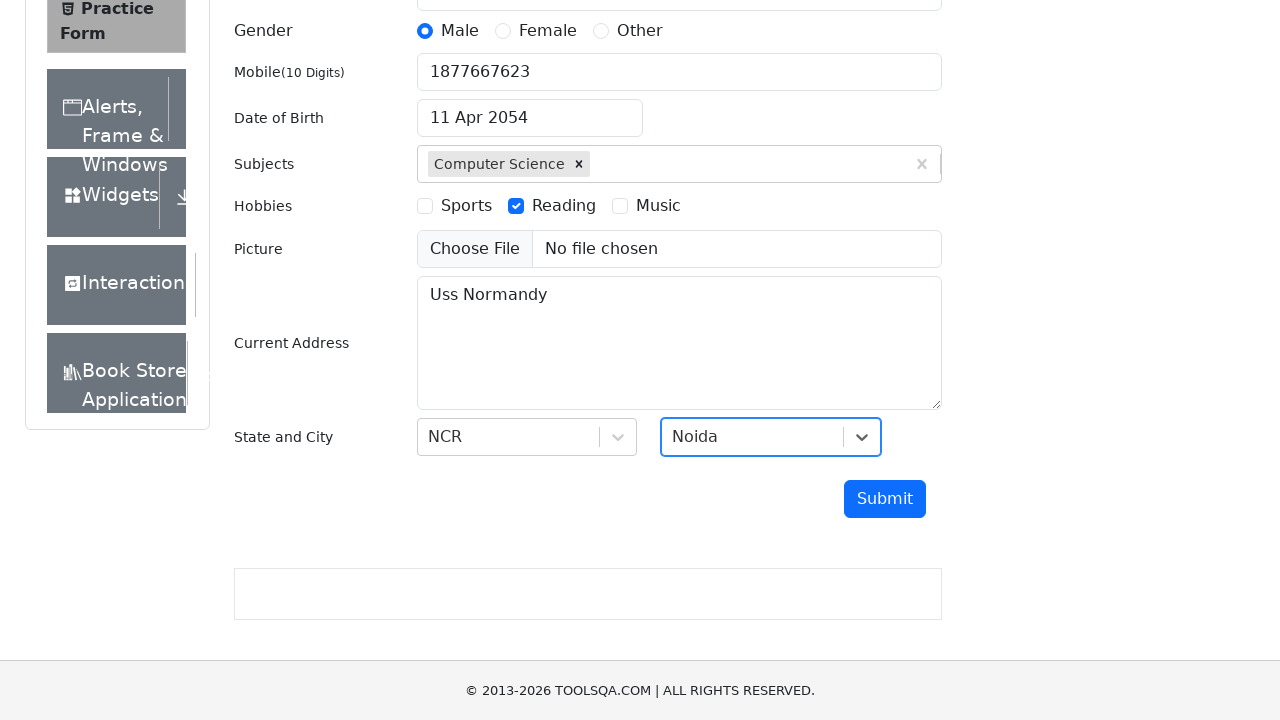

Clicked submit button to submit the form at (885, 499) on #submit
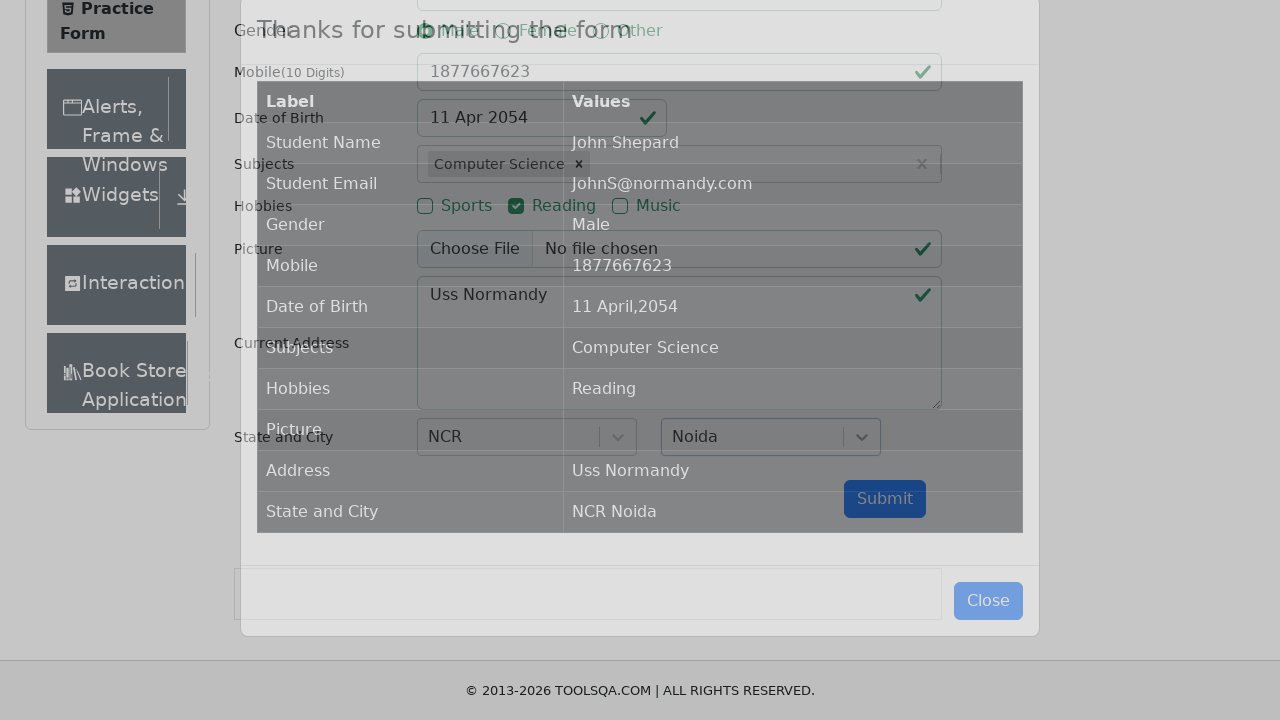

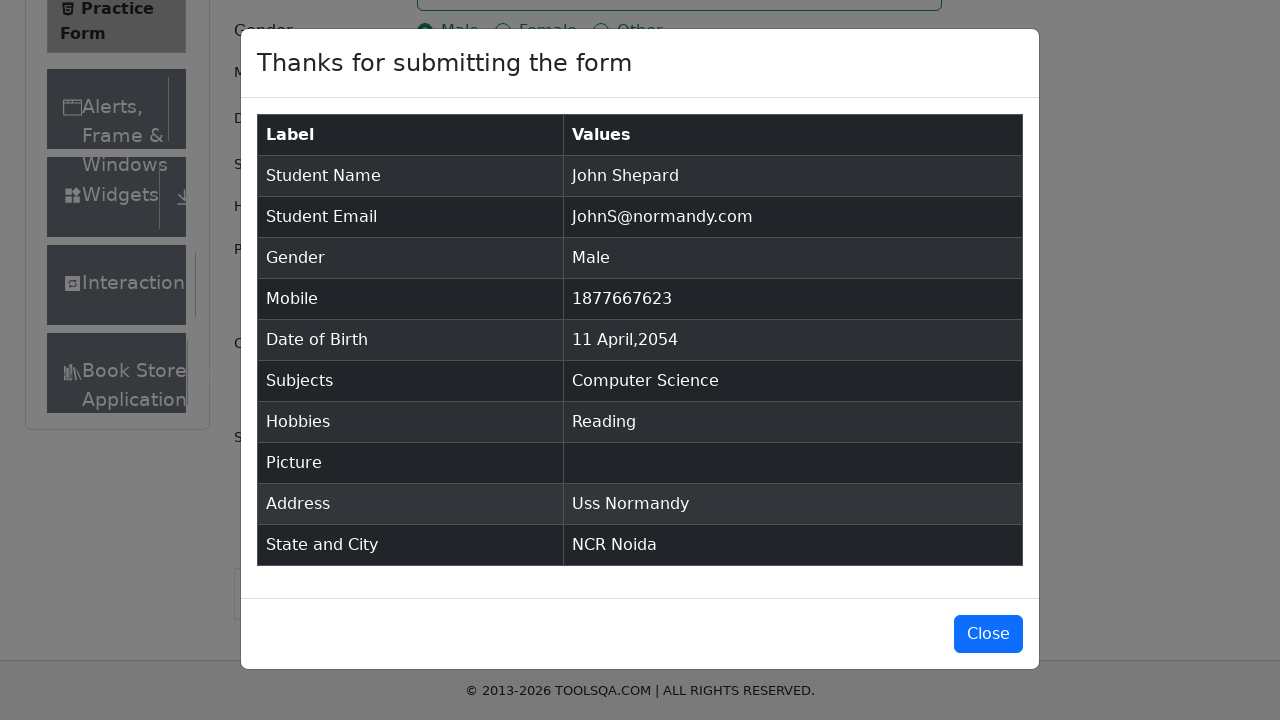